Tests the Forum button on software-testing.ru by clicking it and verifying the page navigates to the forum with the expected title

Starting URL: https://software-testing.ru/

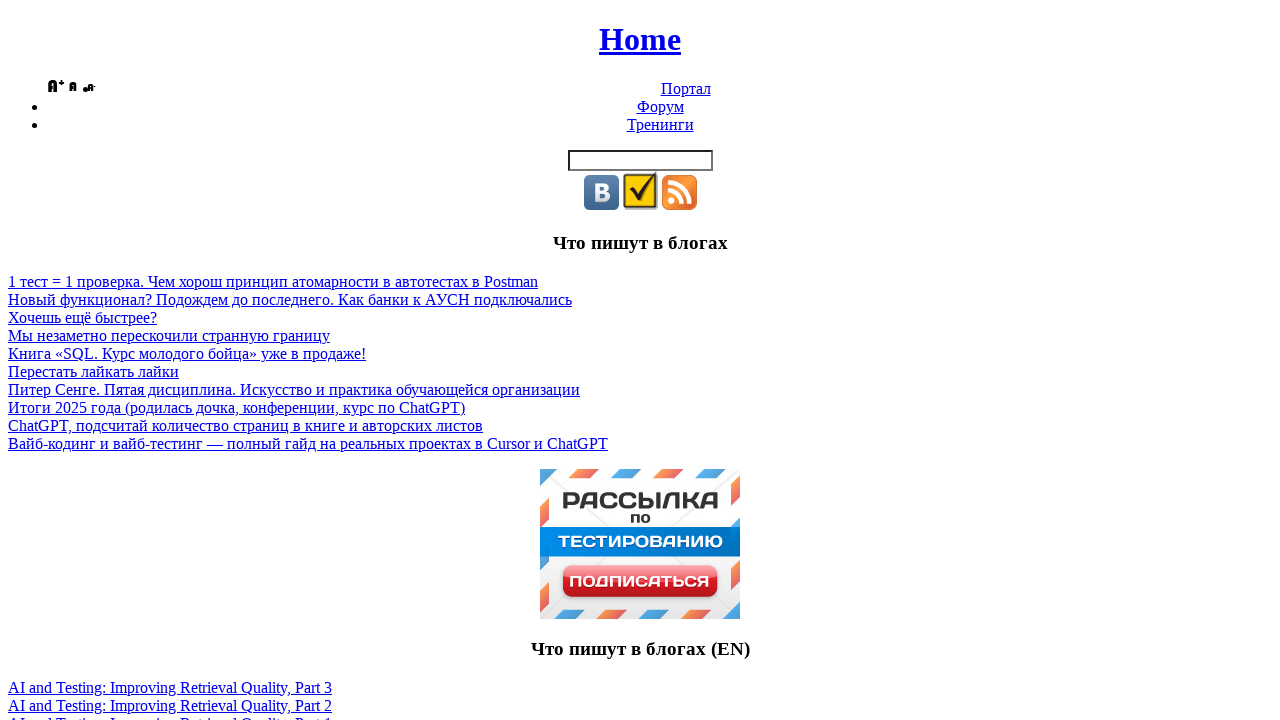

Forum button became visible
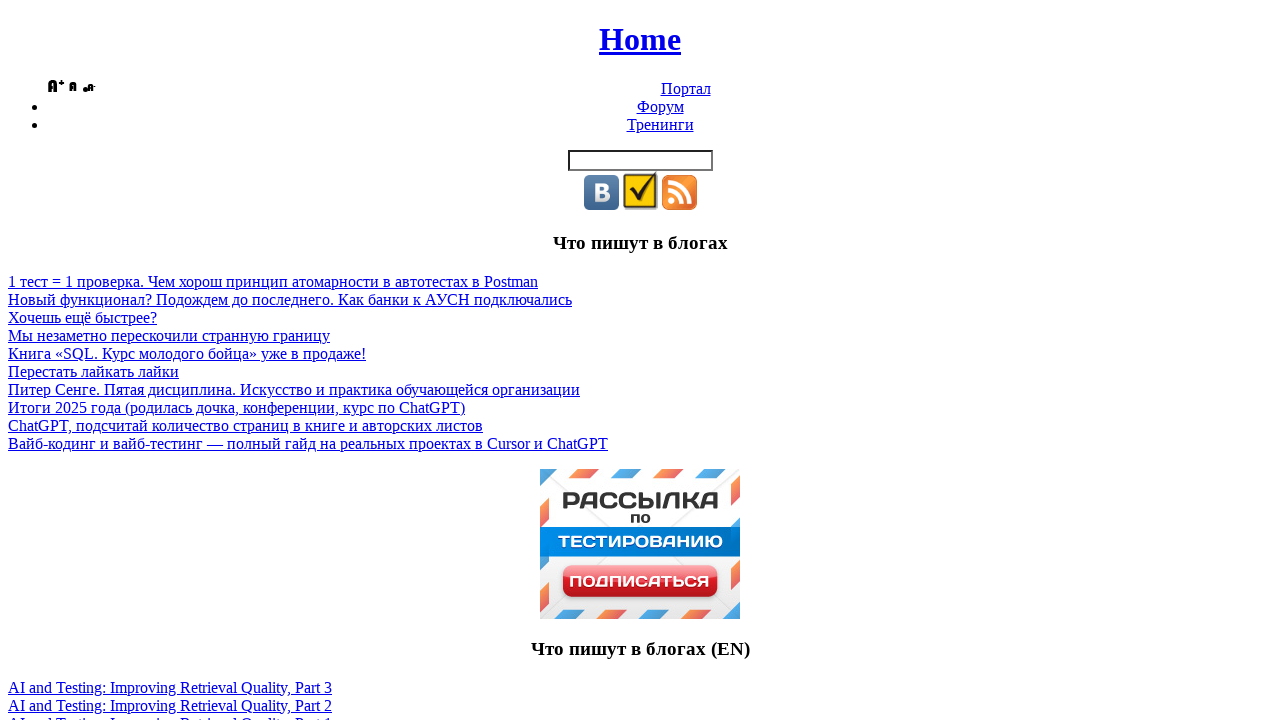

Clicked the Forum button at (660, 106) on xpath=//span[@class='tpparenttitle' and text() = 'Форум']
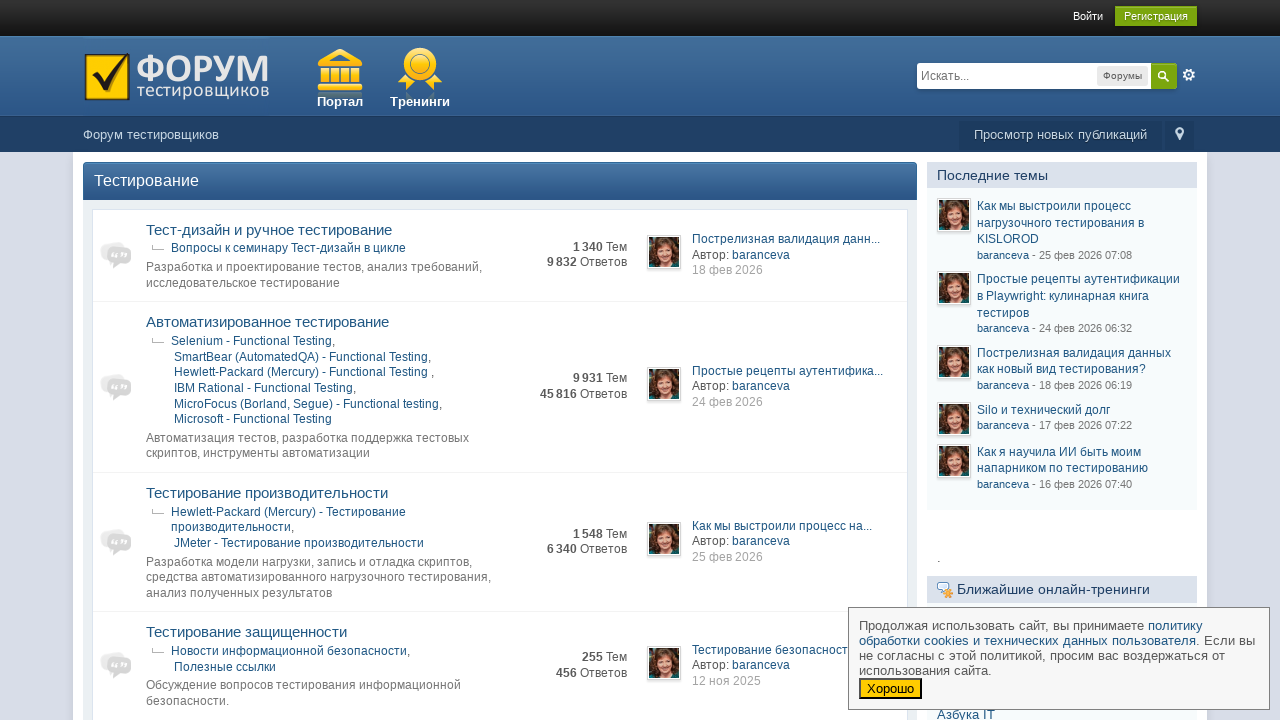

Page loaded completely after navigation
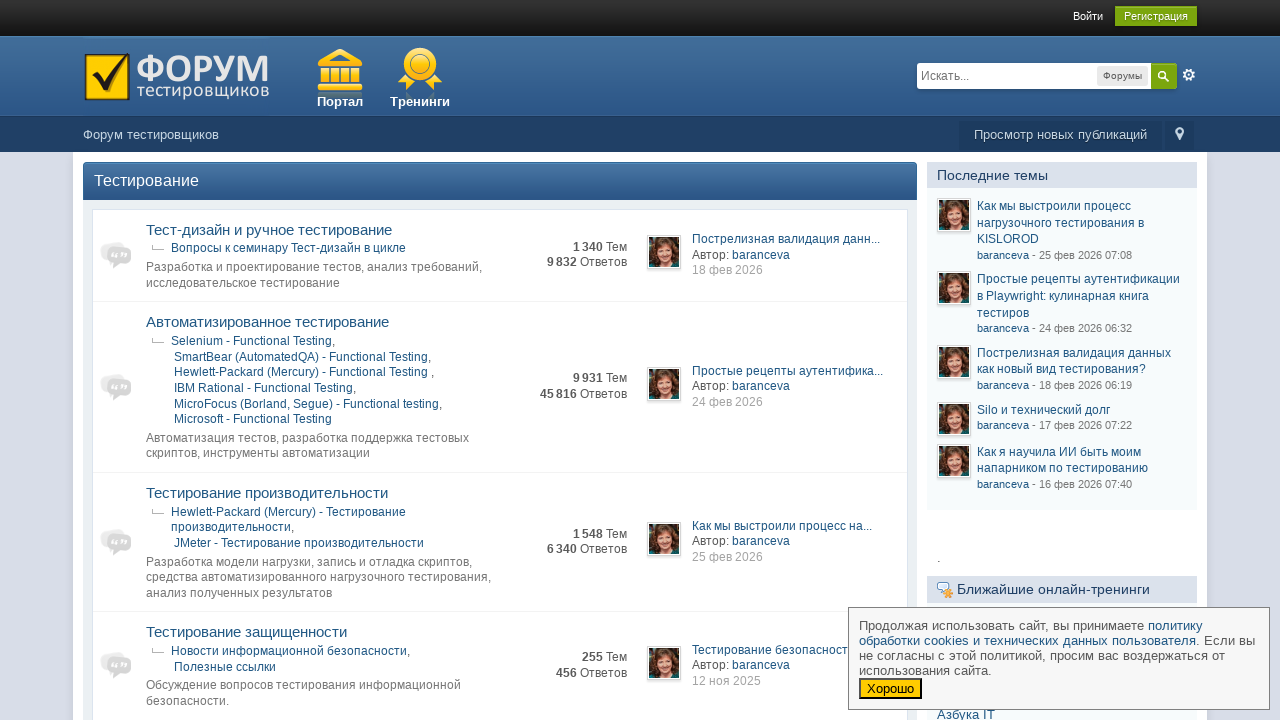

Verified page title is 'Форум тестировщиков'
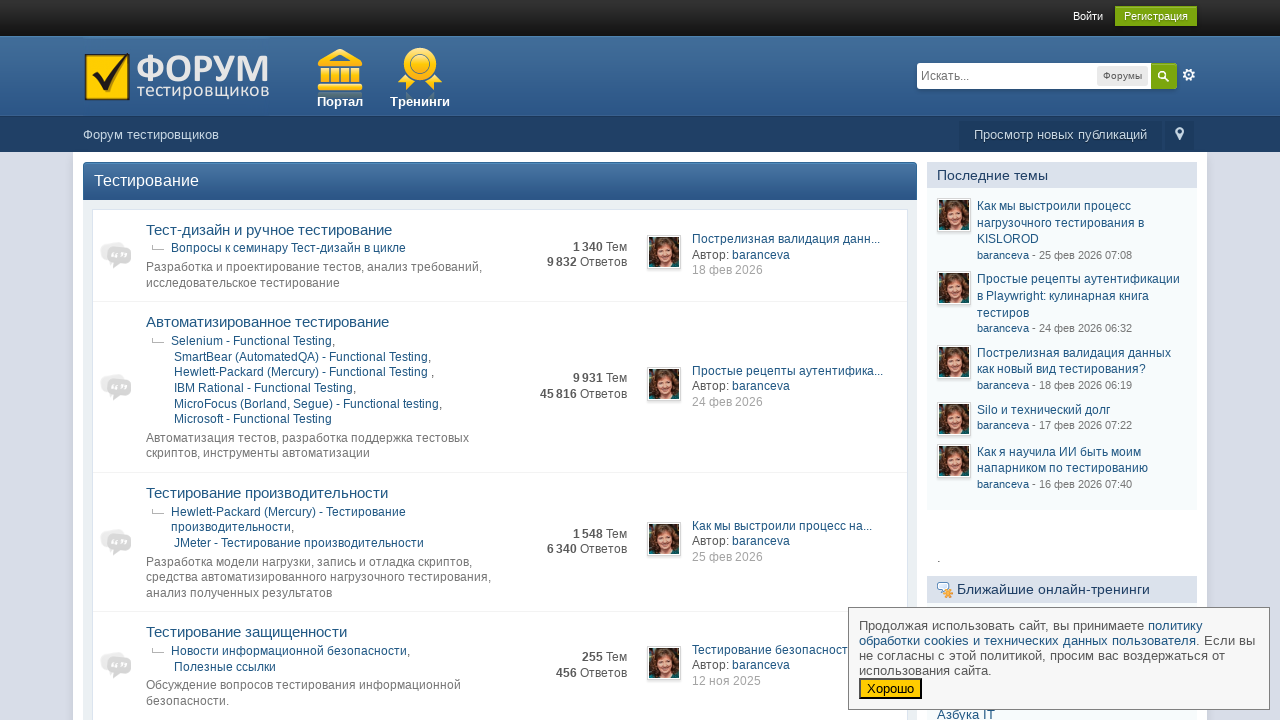

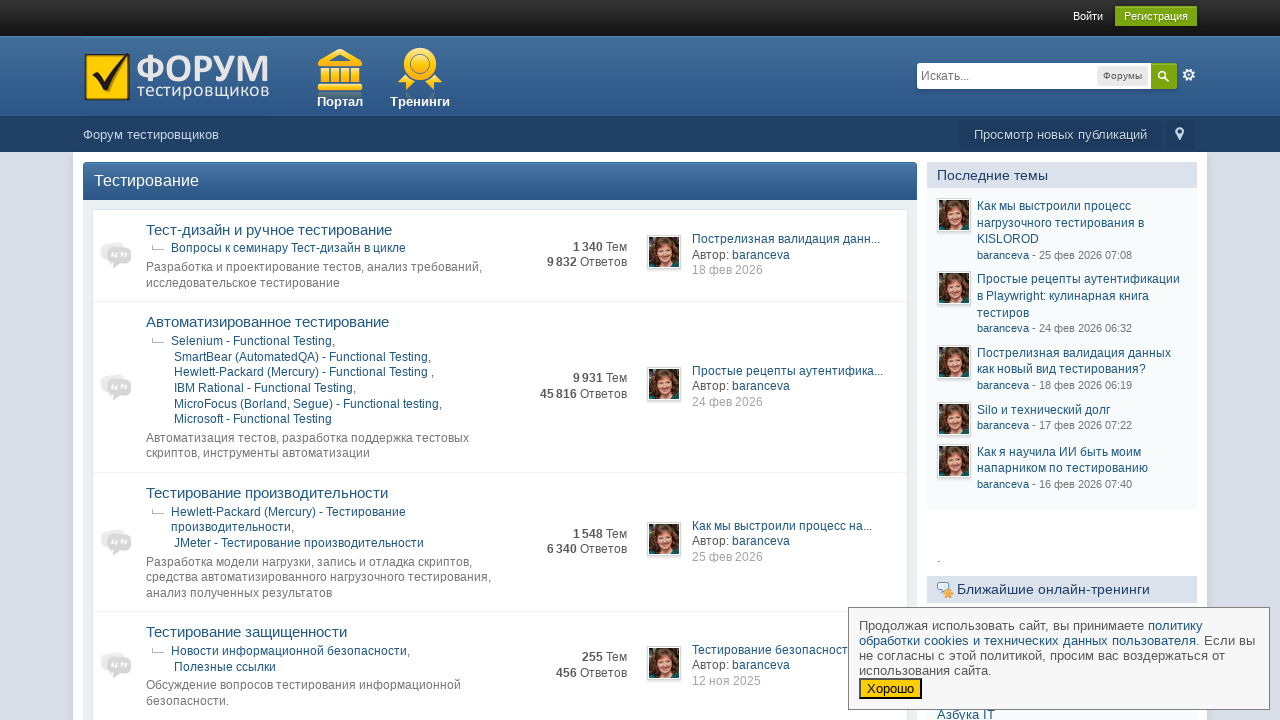